Navigates to a job portal homepage and clicks on a menu item to access the Jobs page, then verifies the page title

Starting URL: https://alchemy.hguy.co/jobs/

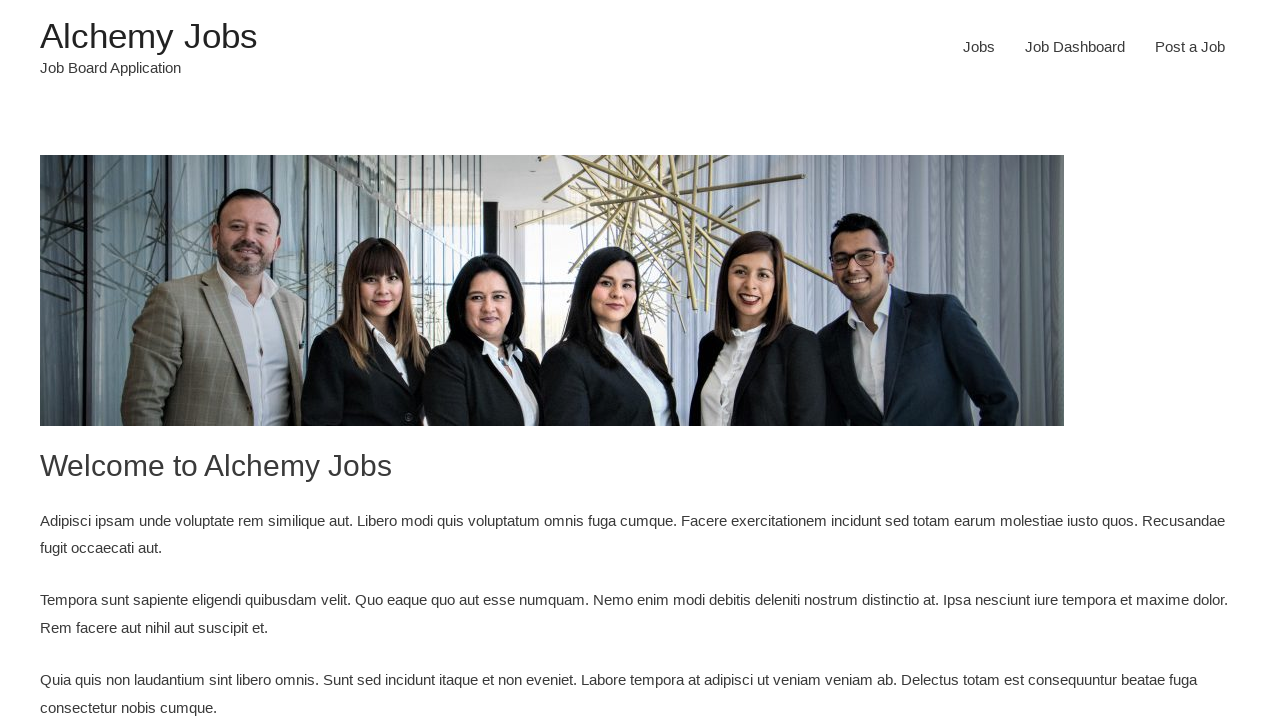

Clicked on the Jobs menu item at (979, 47) on #menu-item-24
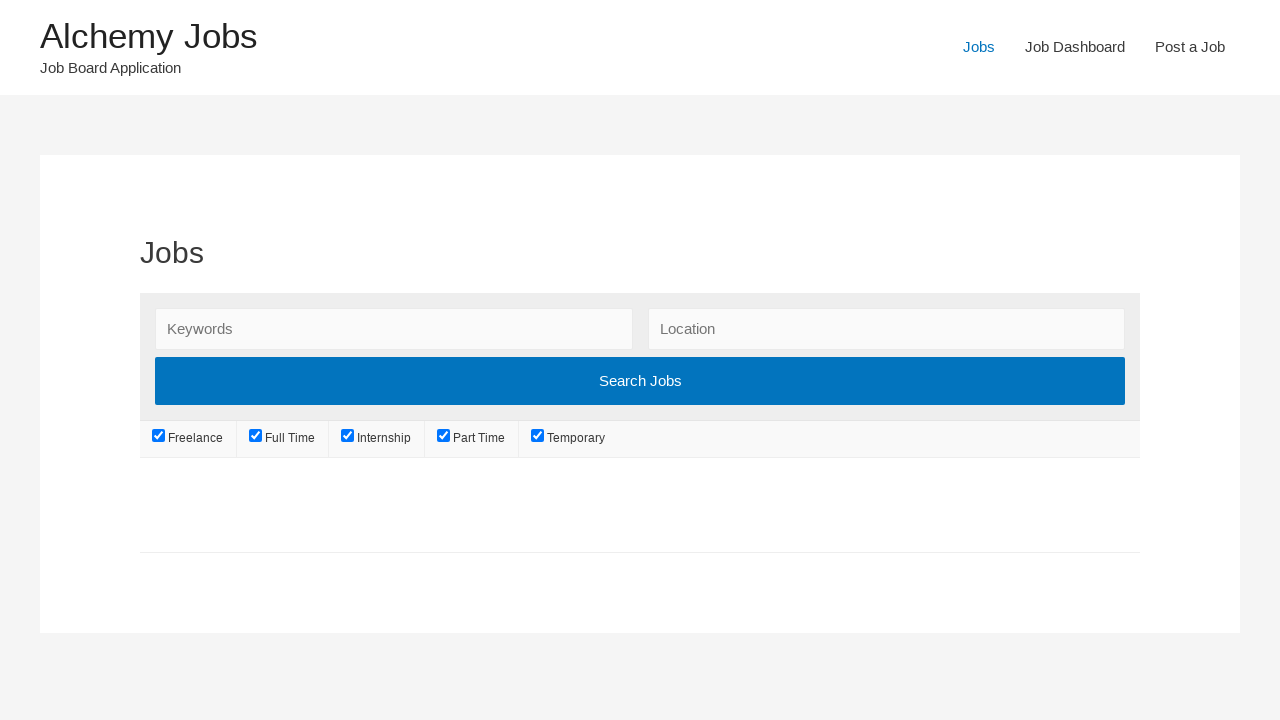

Waited for page to load (networkidle state)
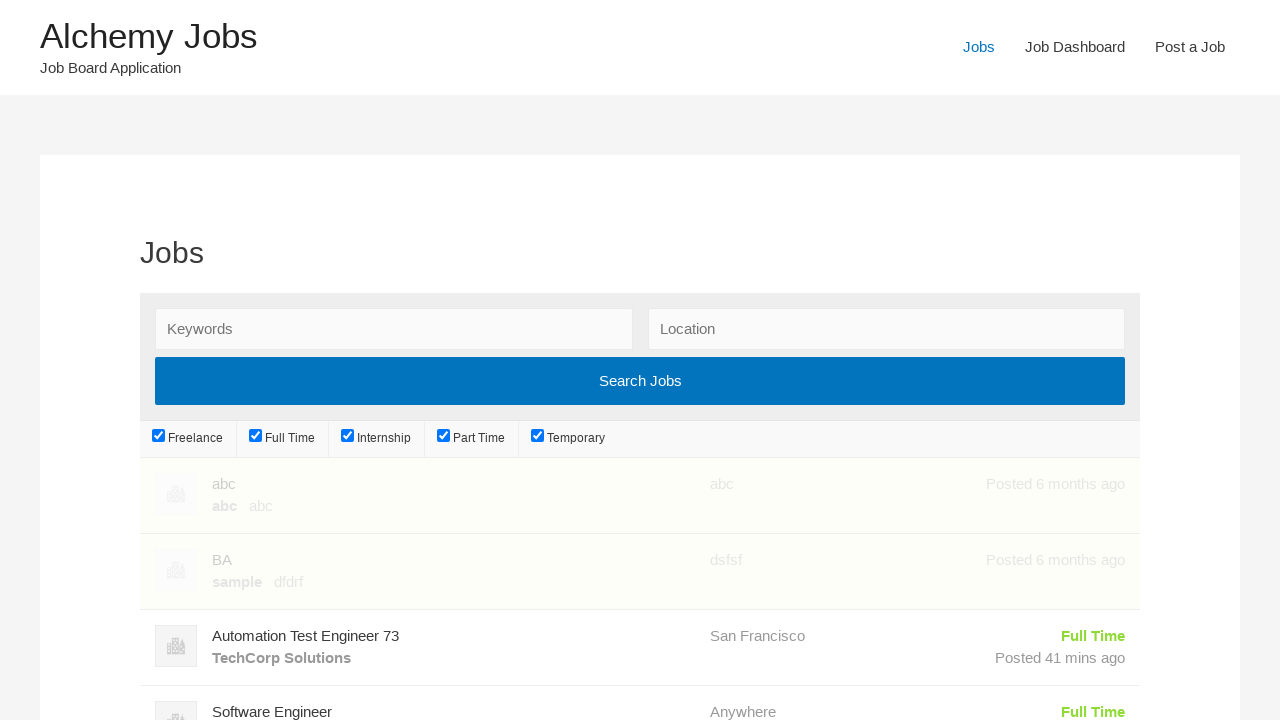

Verified page title is 'Jobs – Alchemy Jobs'
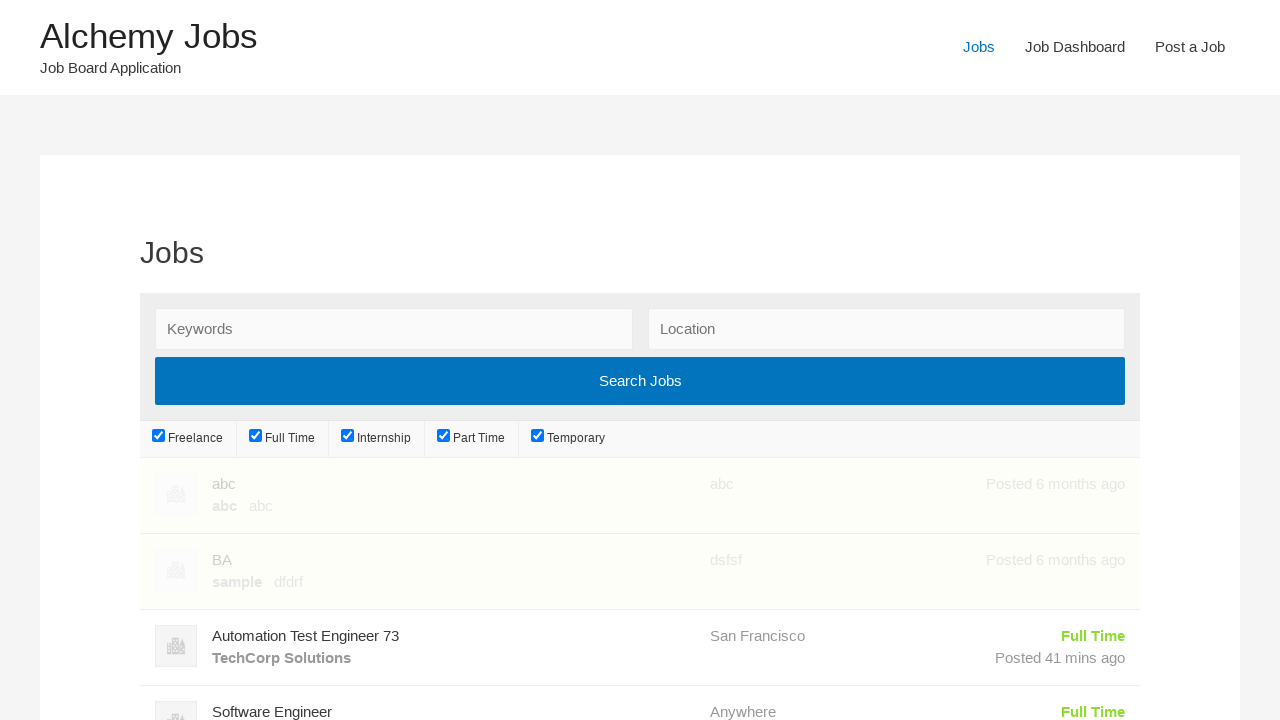

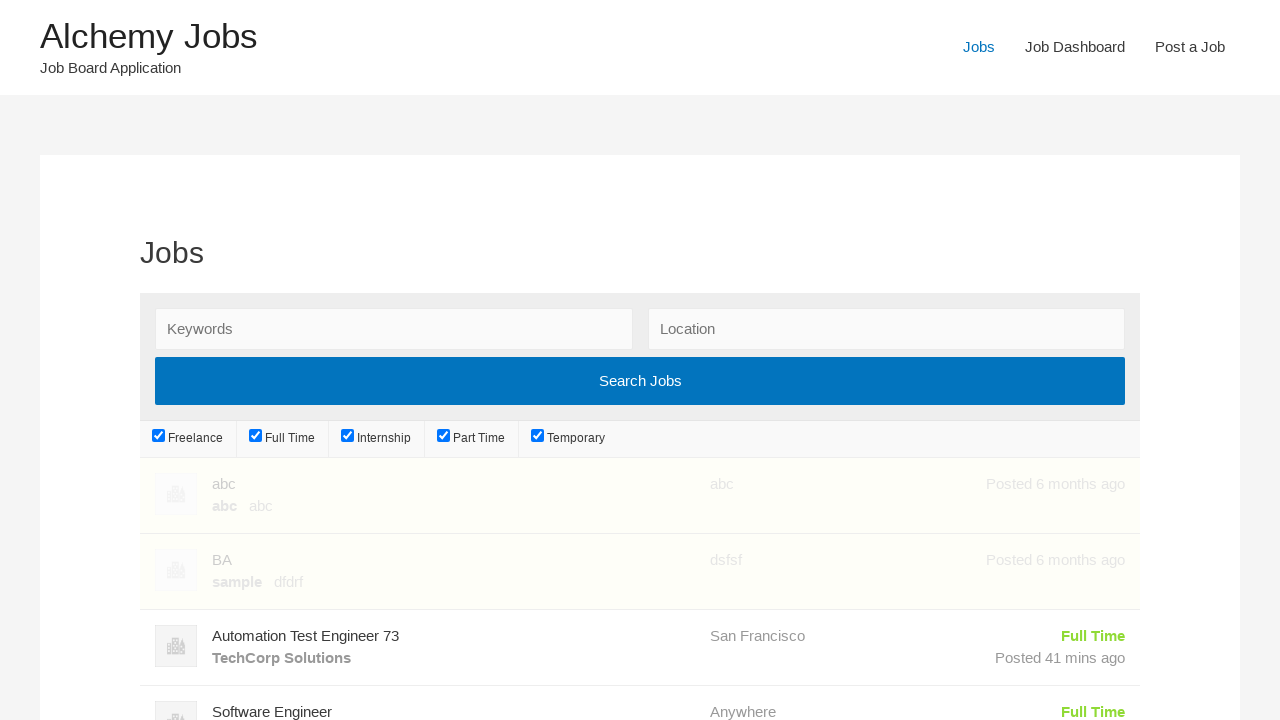